Tests clicking on "Leave your feedback" link which opens a new window, then closes the new window and returns to the original window.

Starting URL: https://www.tarasowski.de/

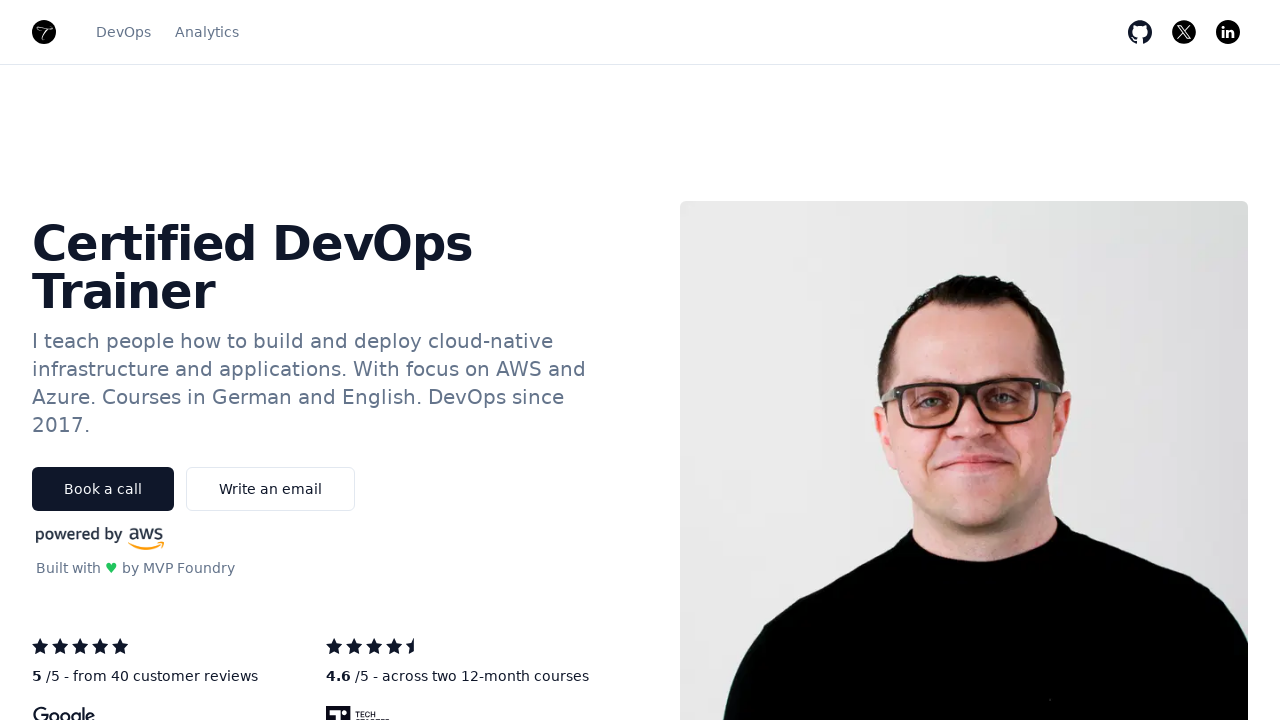

Set viewport size to 1512x944
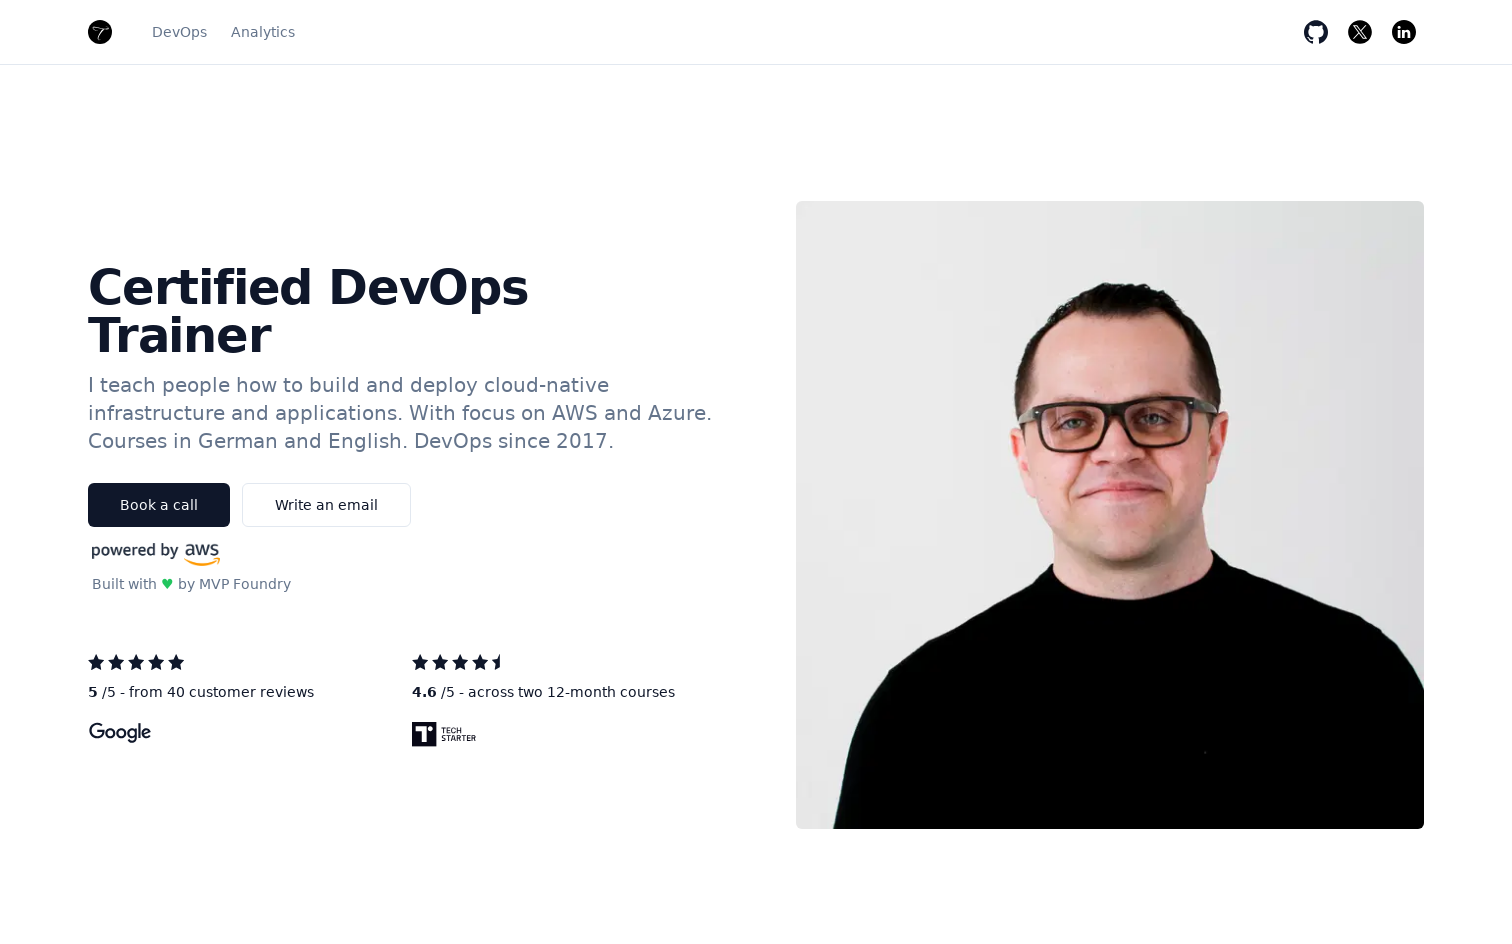

Stored reference to original page
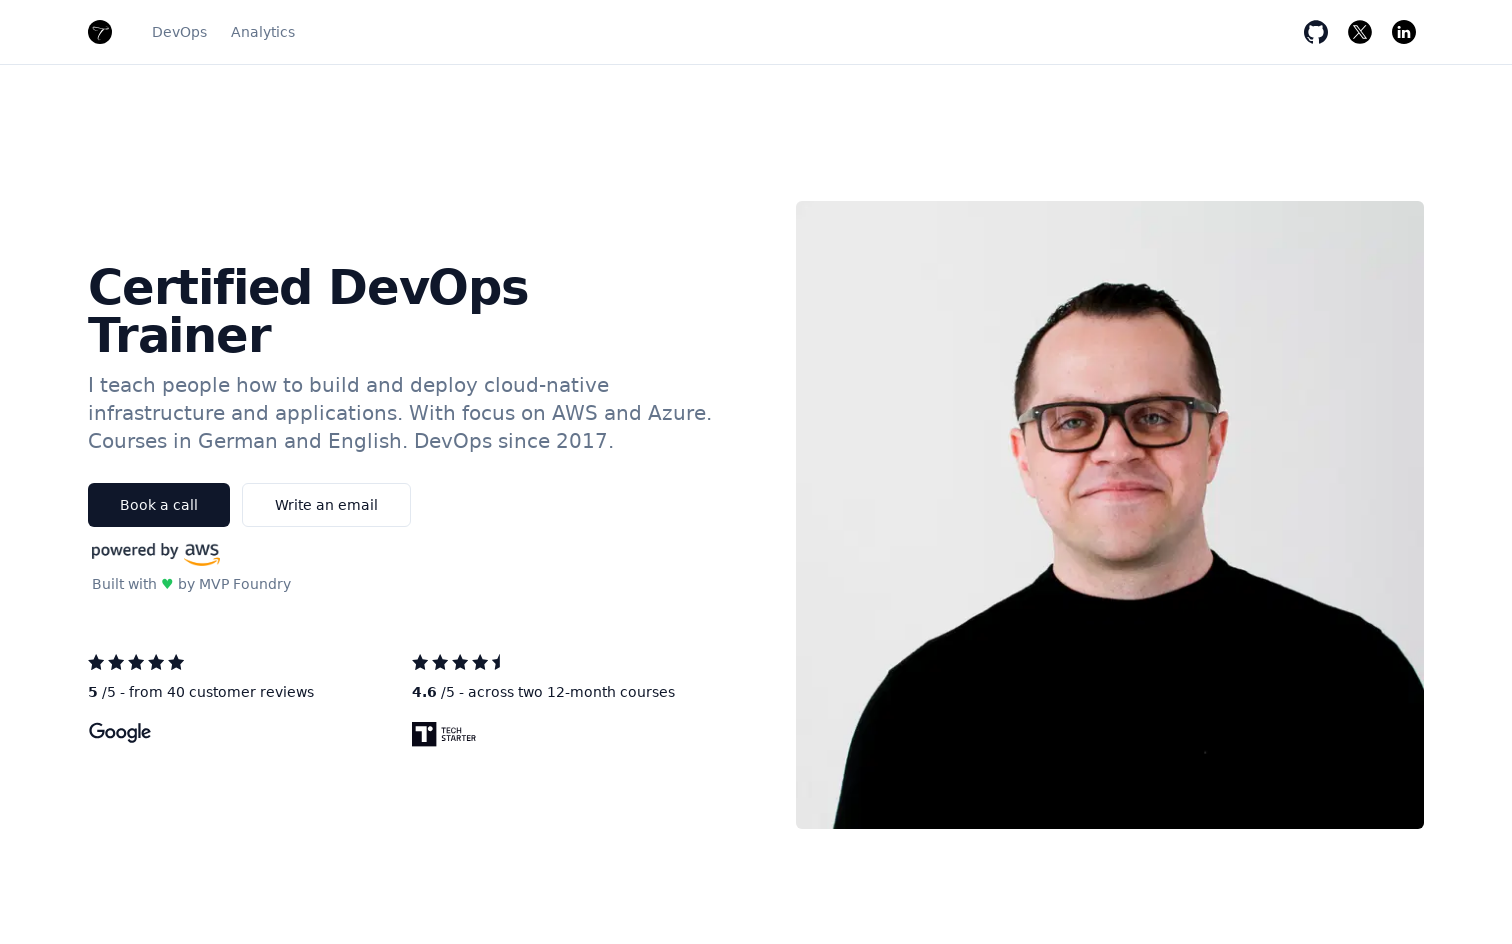

Clicked 'Leave your feedback' link which opened a new window at (866, 472) on text=Leave your feedback
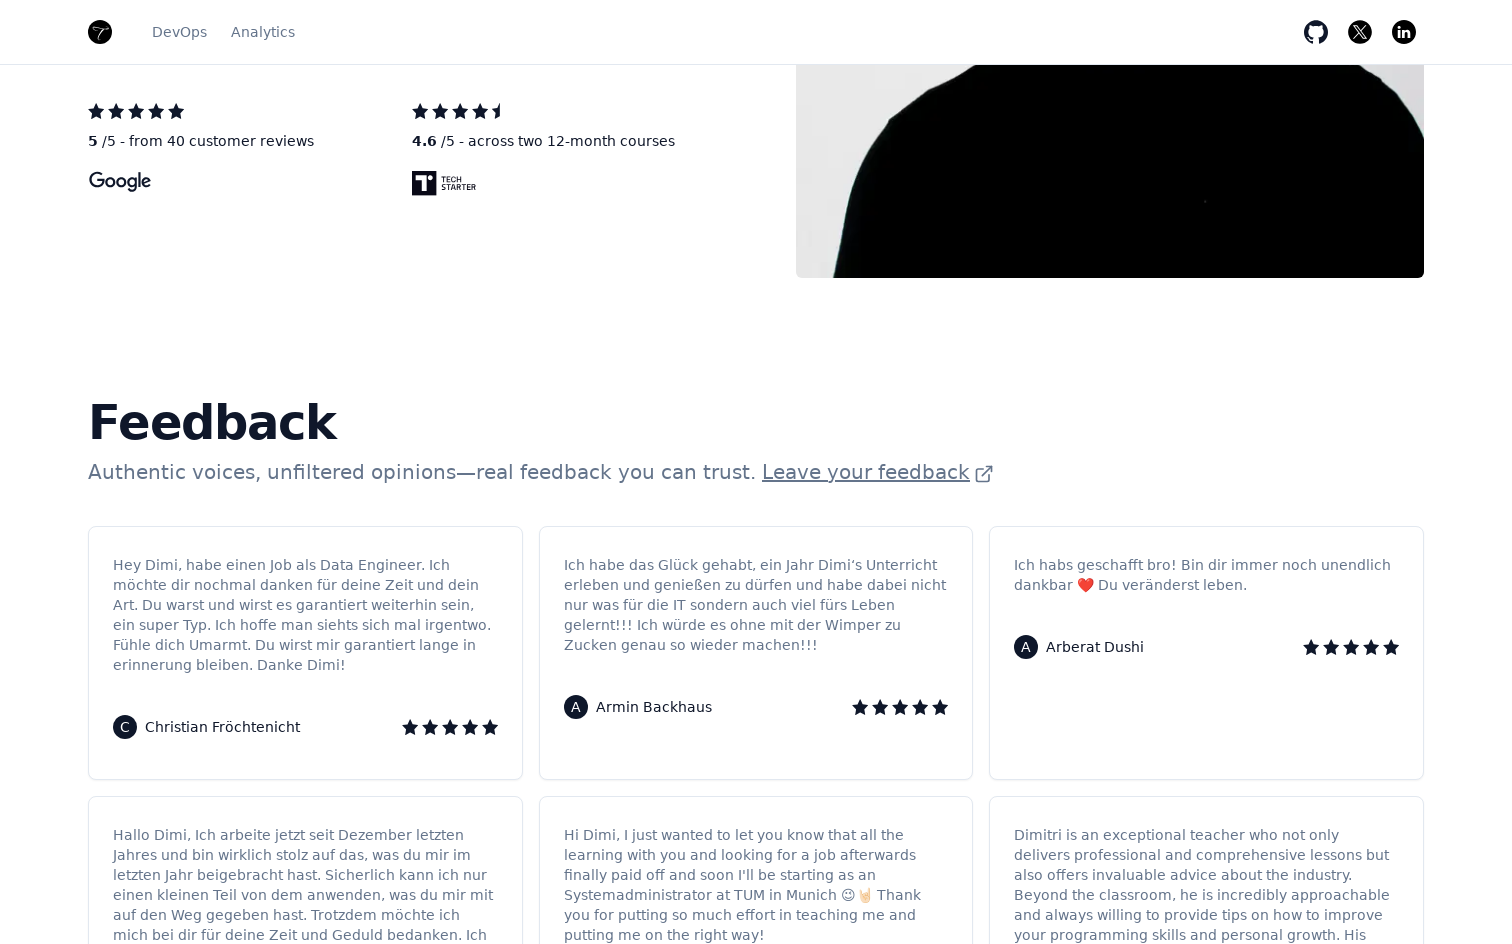

Captured reference to newly opened window
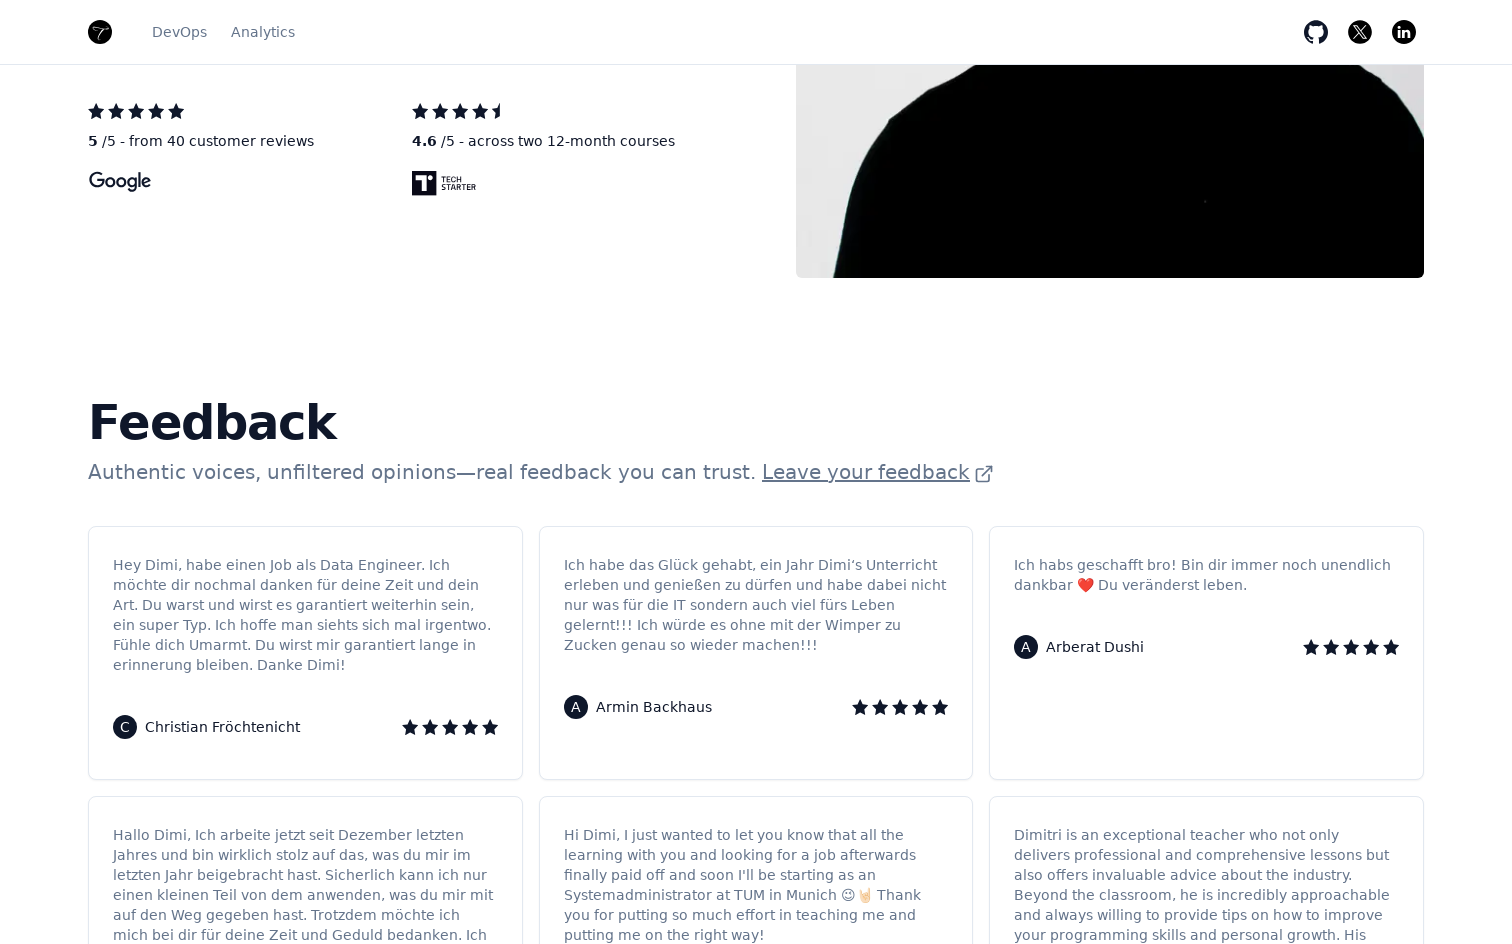

New window loaded completely
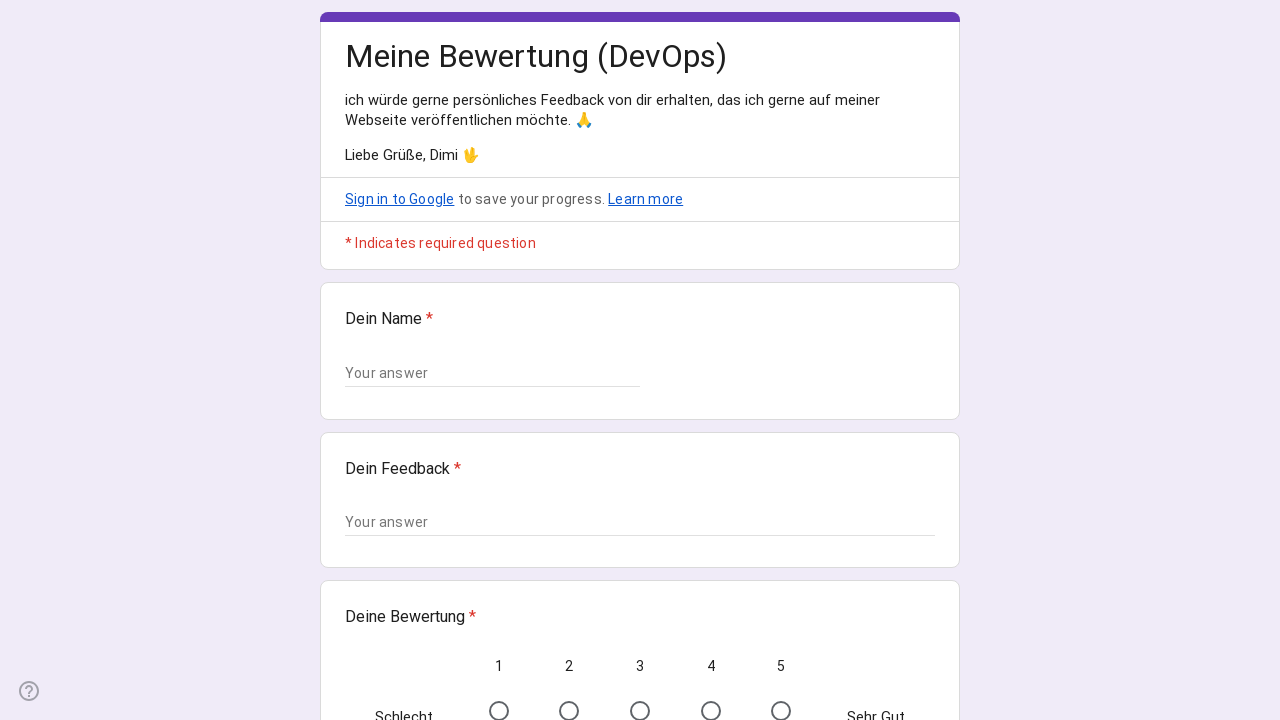

Closed the feedback window
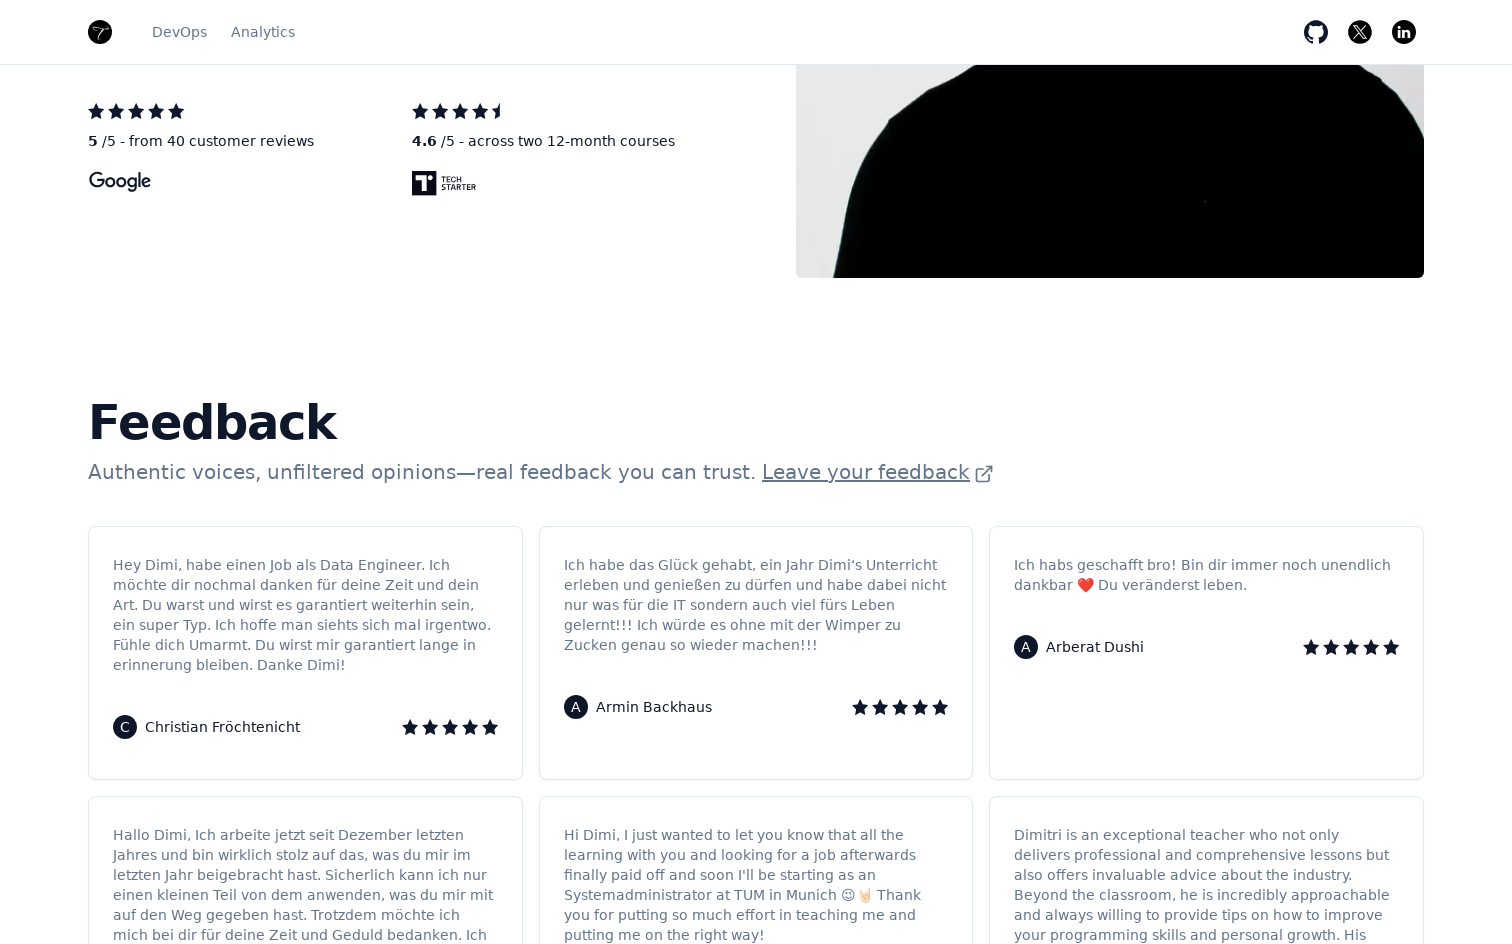

Returned to original page after closing feedback window
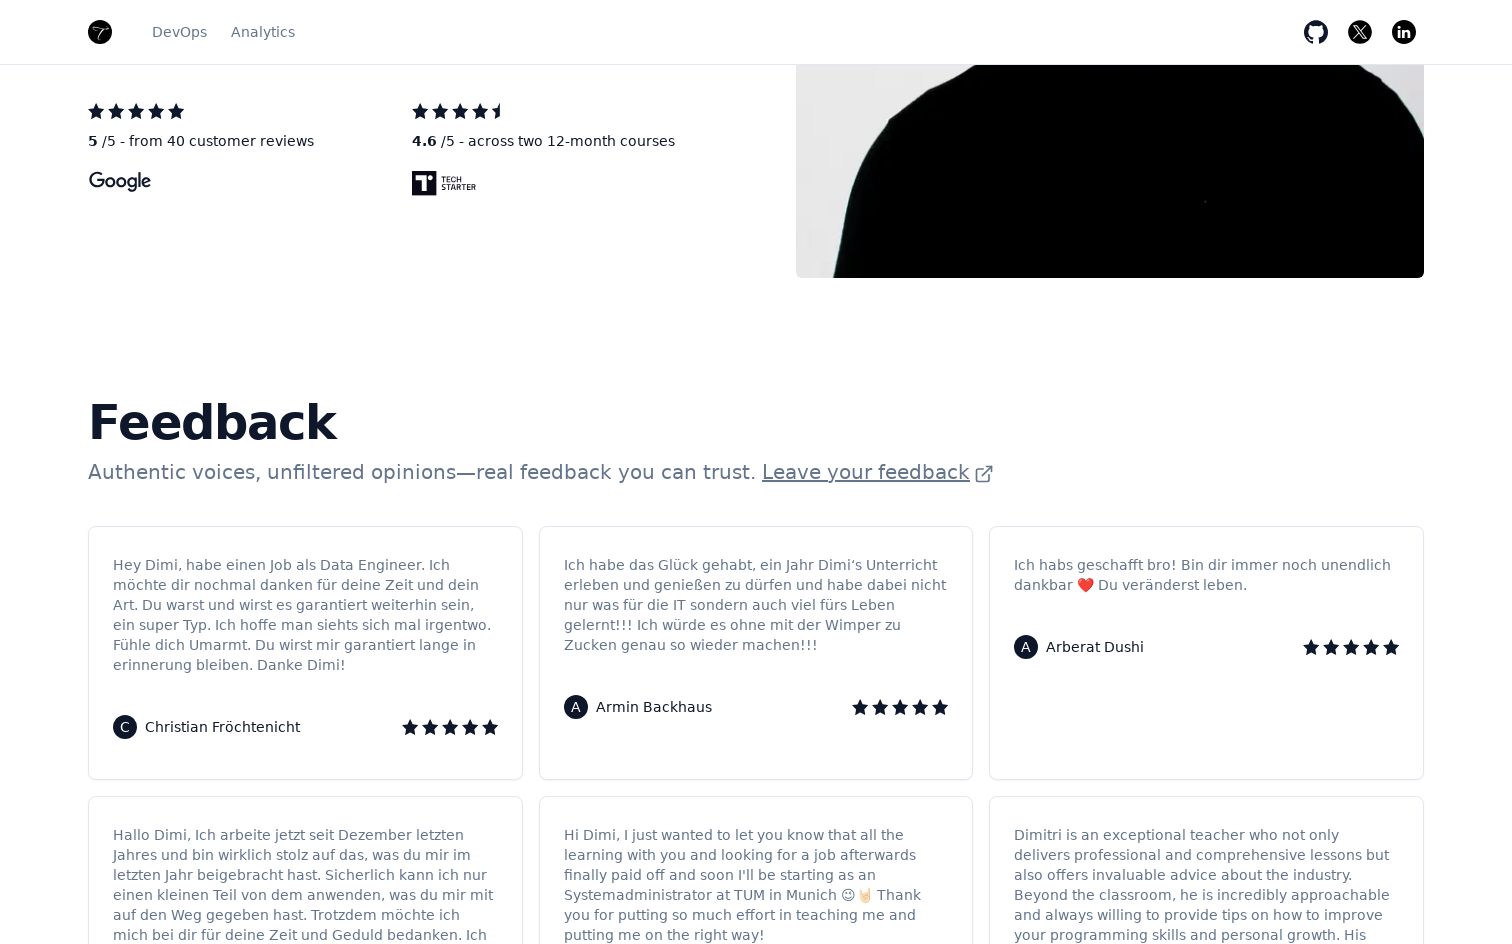

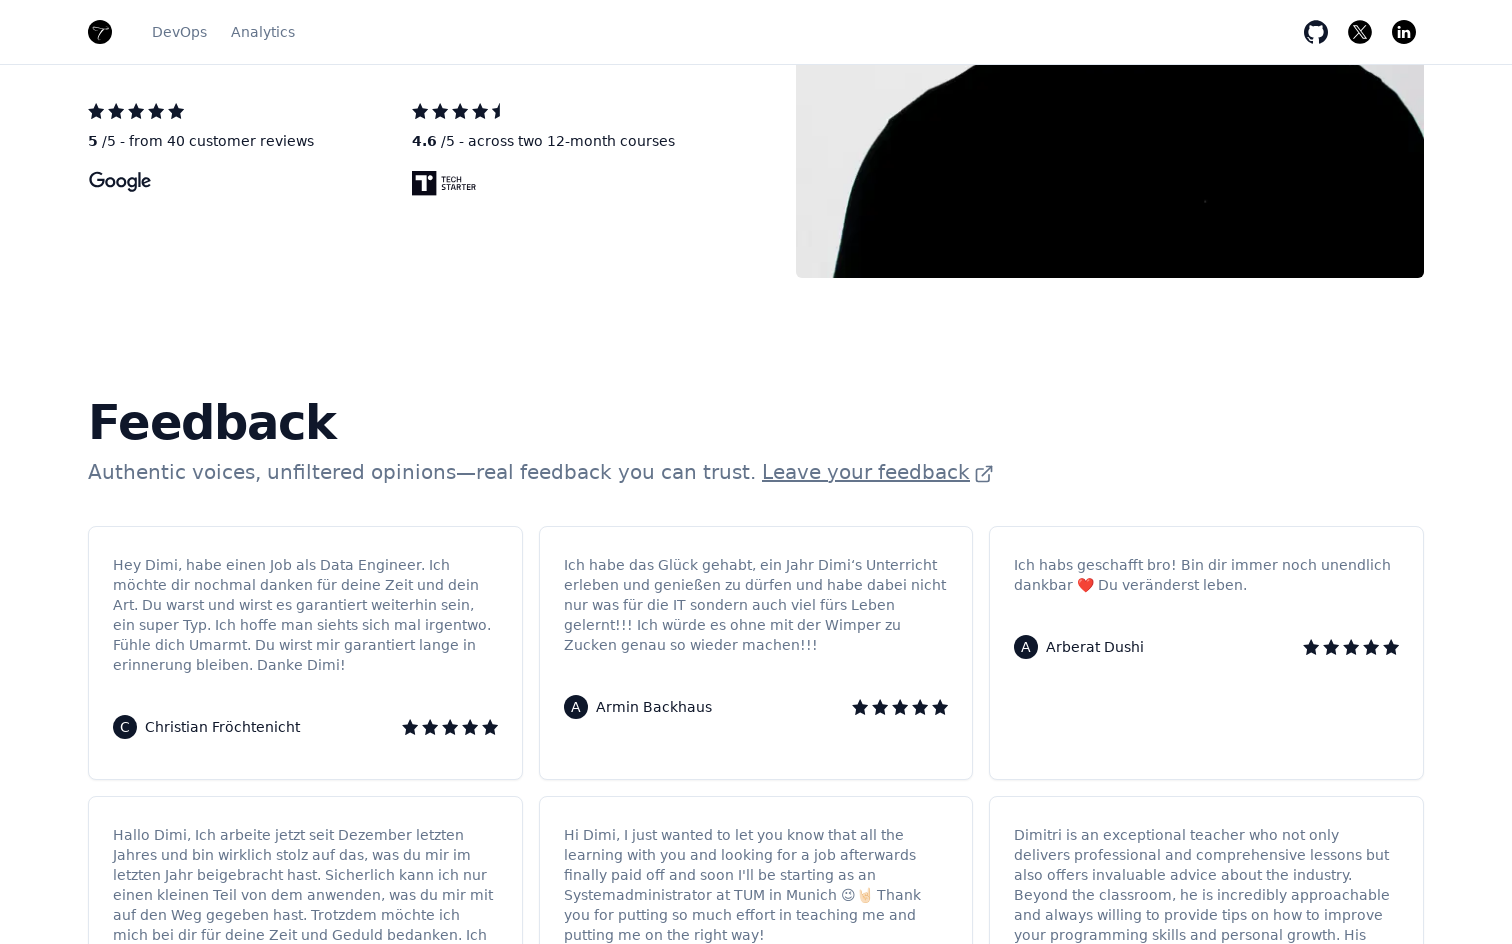